Tests interaction with the country dropdown on a registration form by selecting different country options

Starting URL: http://demo.automationtesting.in/Register.html

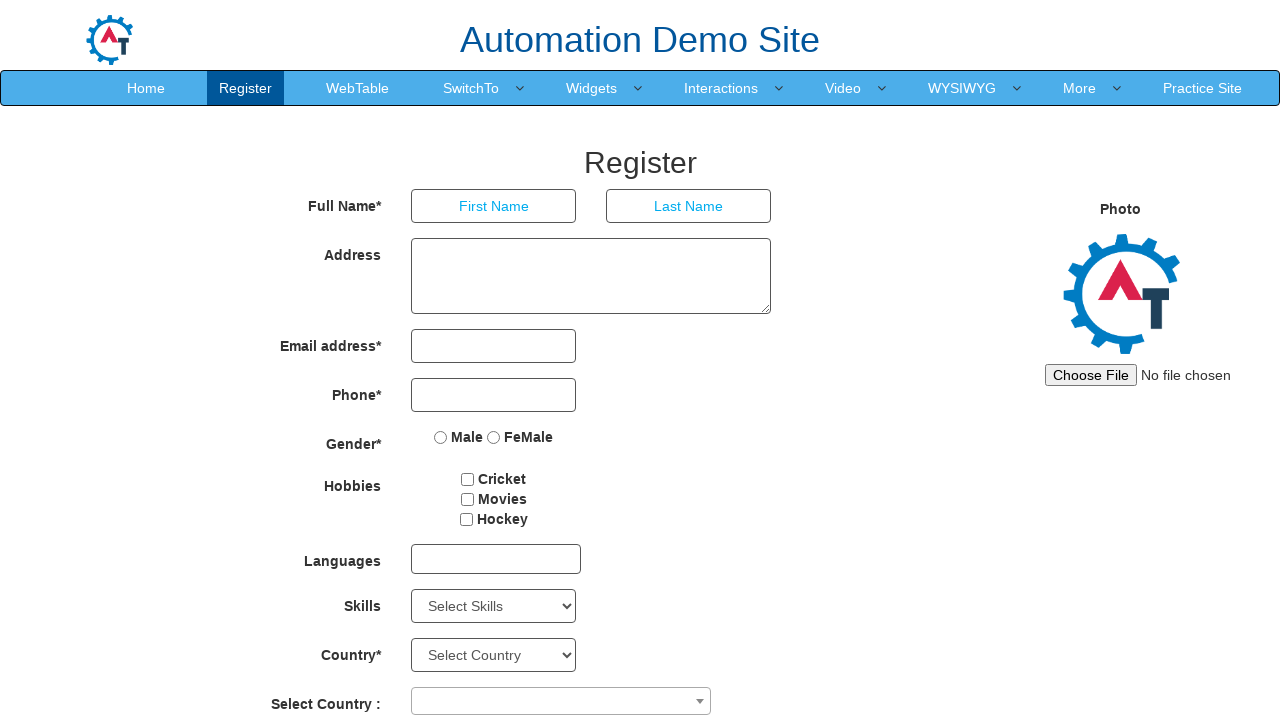

Waited for Select2 dropdown element to load
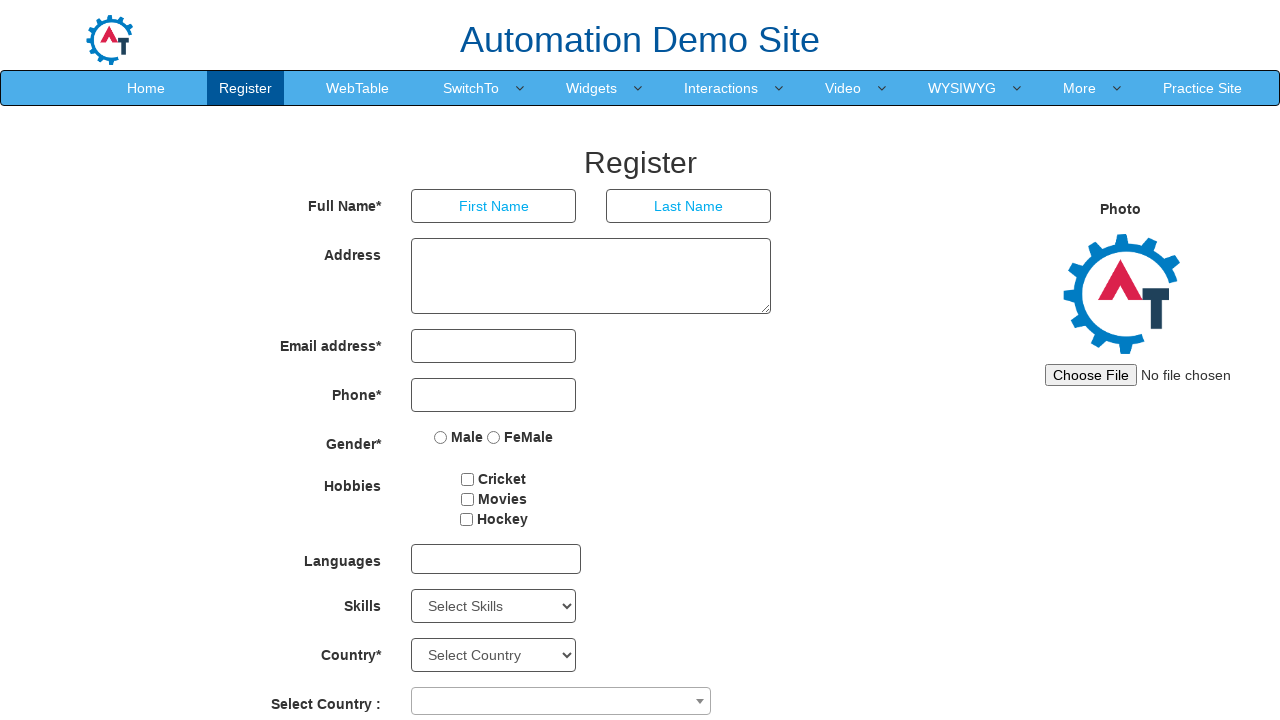

Clicked on country dropdown to open it at (561, 701) on span.select2-selection
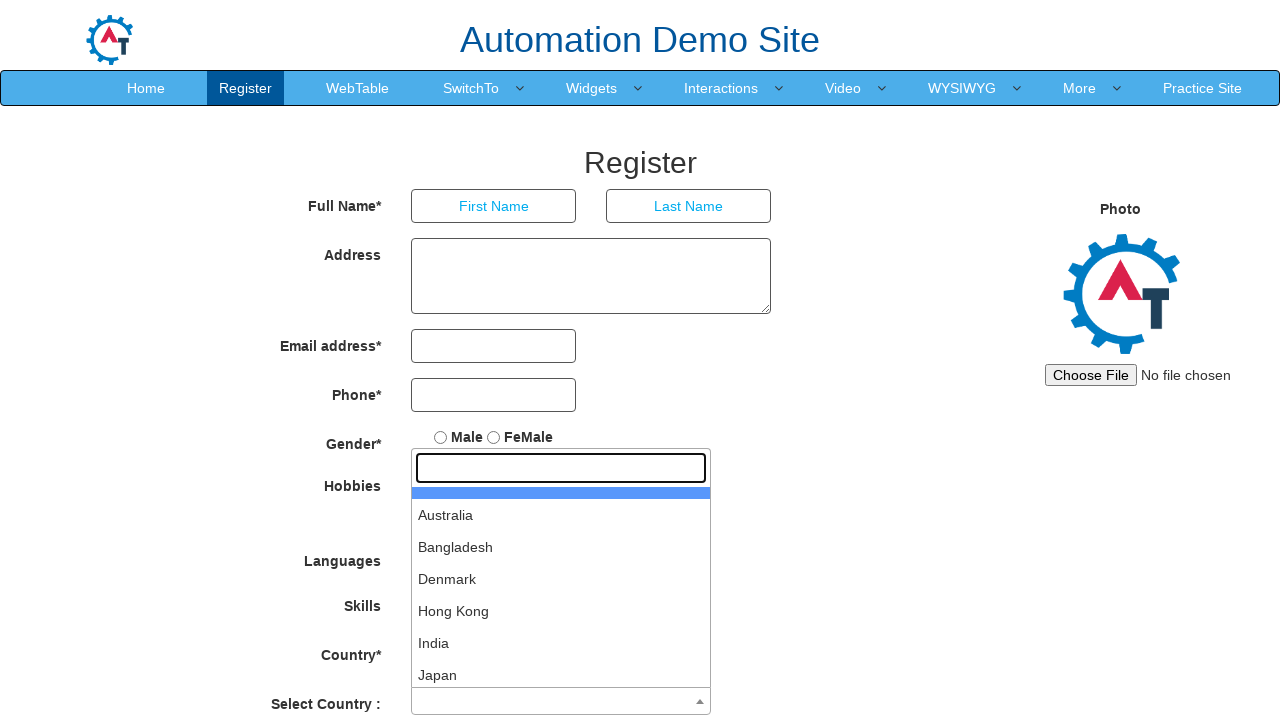

Dropdown options became visible
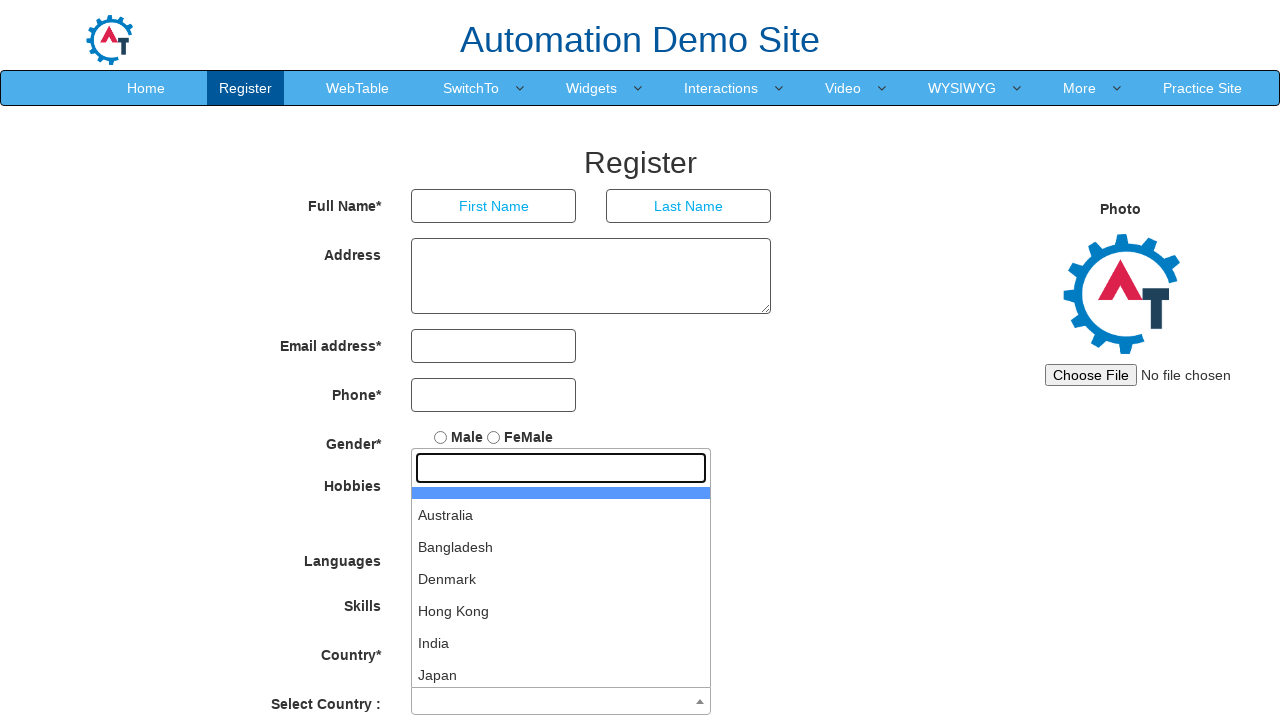

Selected 'India' from country dropdown options at (561, 643) on li.select2-results__option:has-text('India')
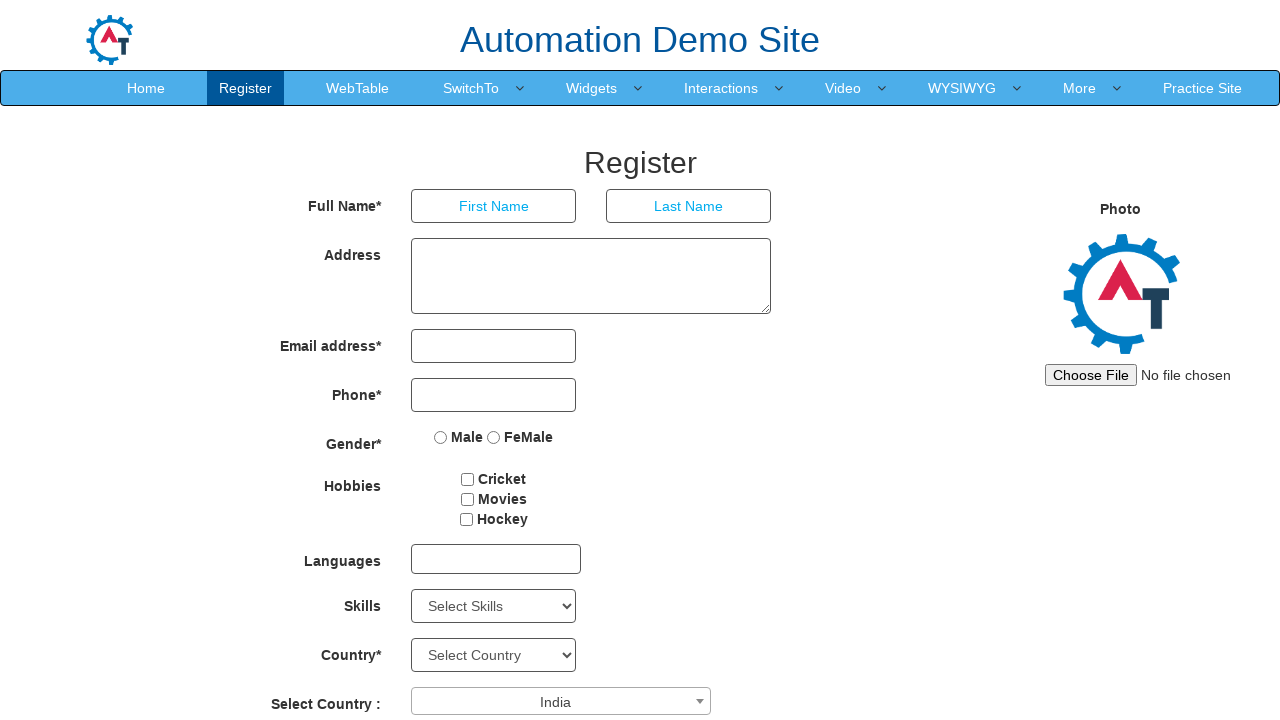

Verified that 'India' was successfully selected in the dropdown
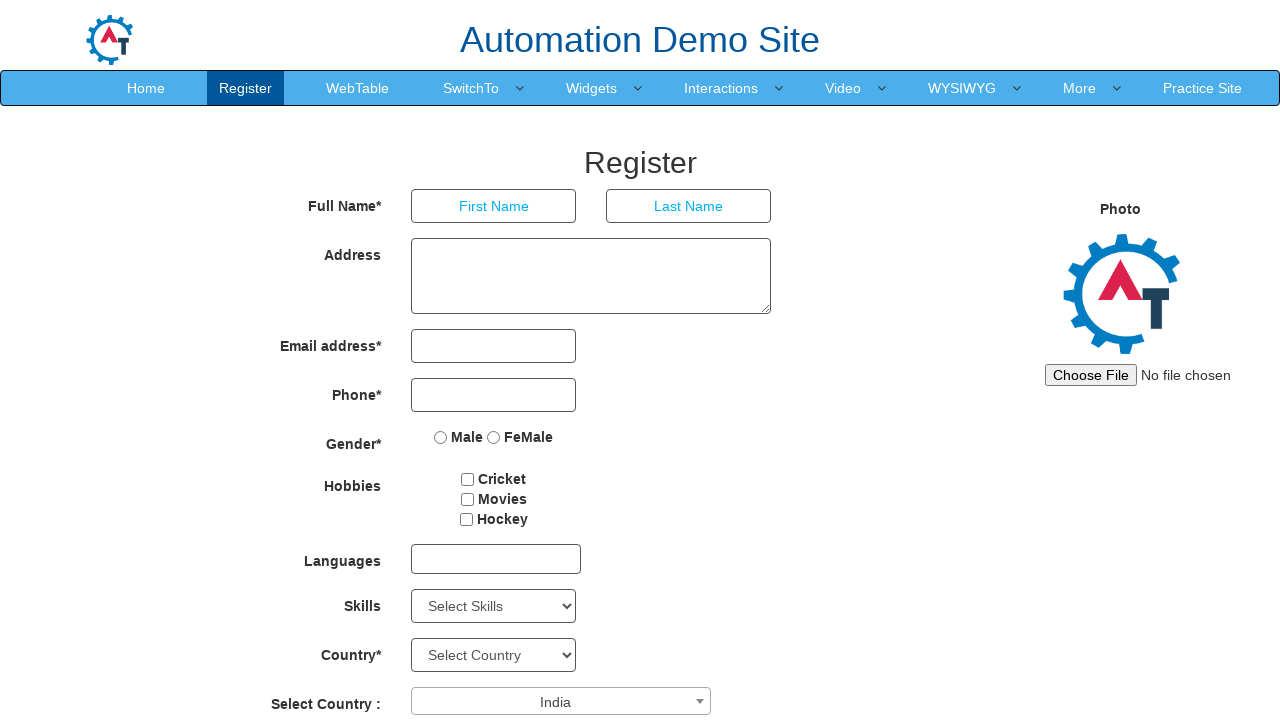

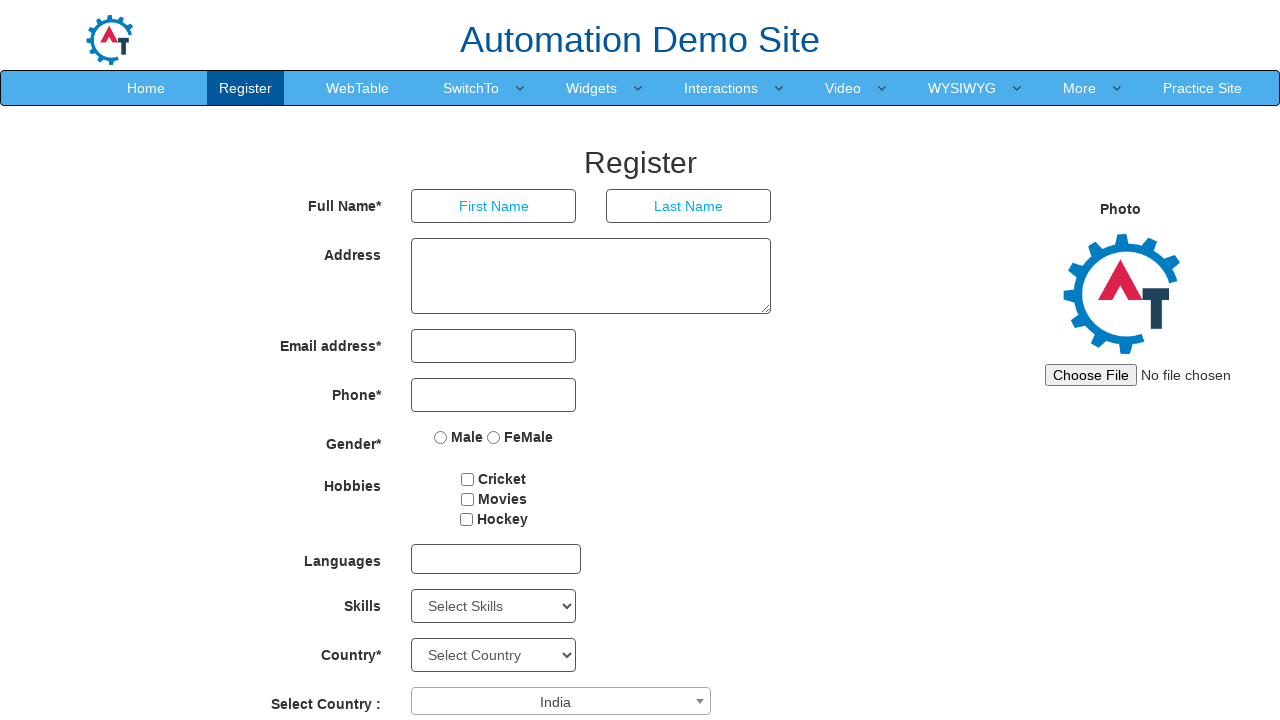